Uses page object pattern to navigate to Playwright website, click the "Get started" link, and verify navigation to the intro page

Starting URL: https://playwright.dev

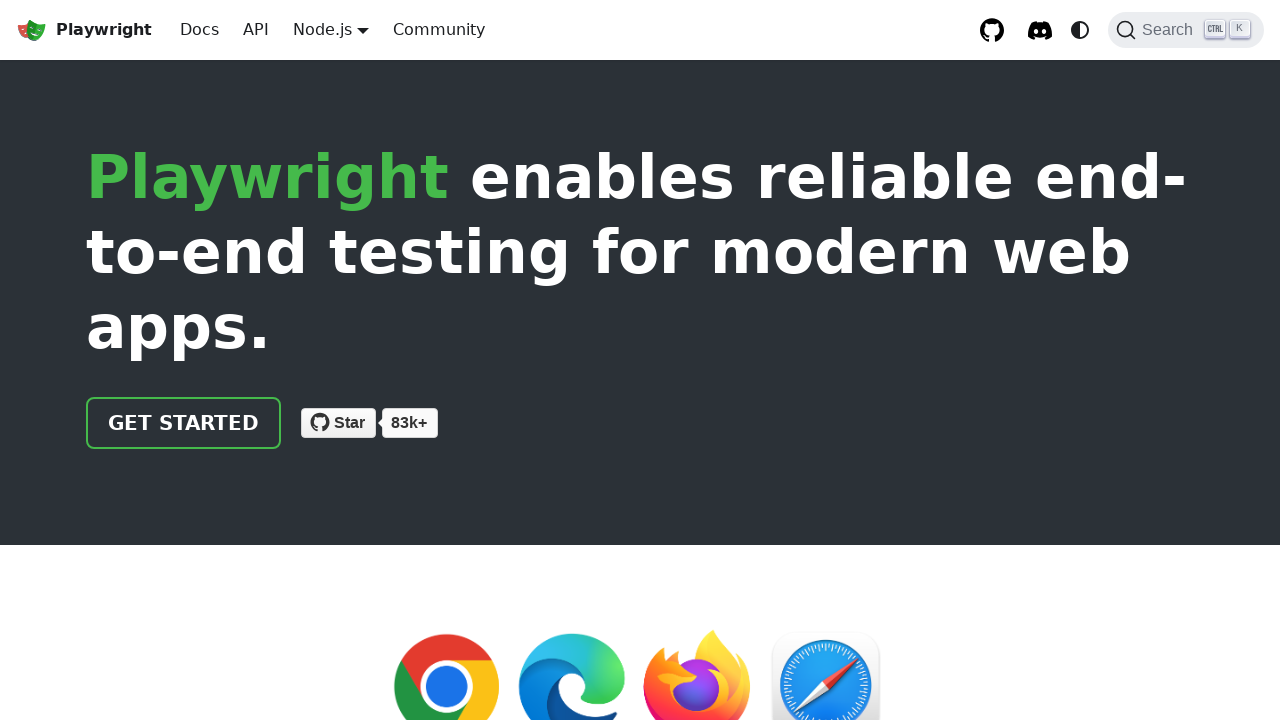

Navigated to Playwright website homepage
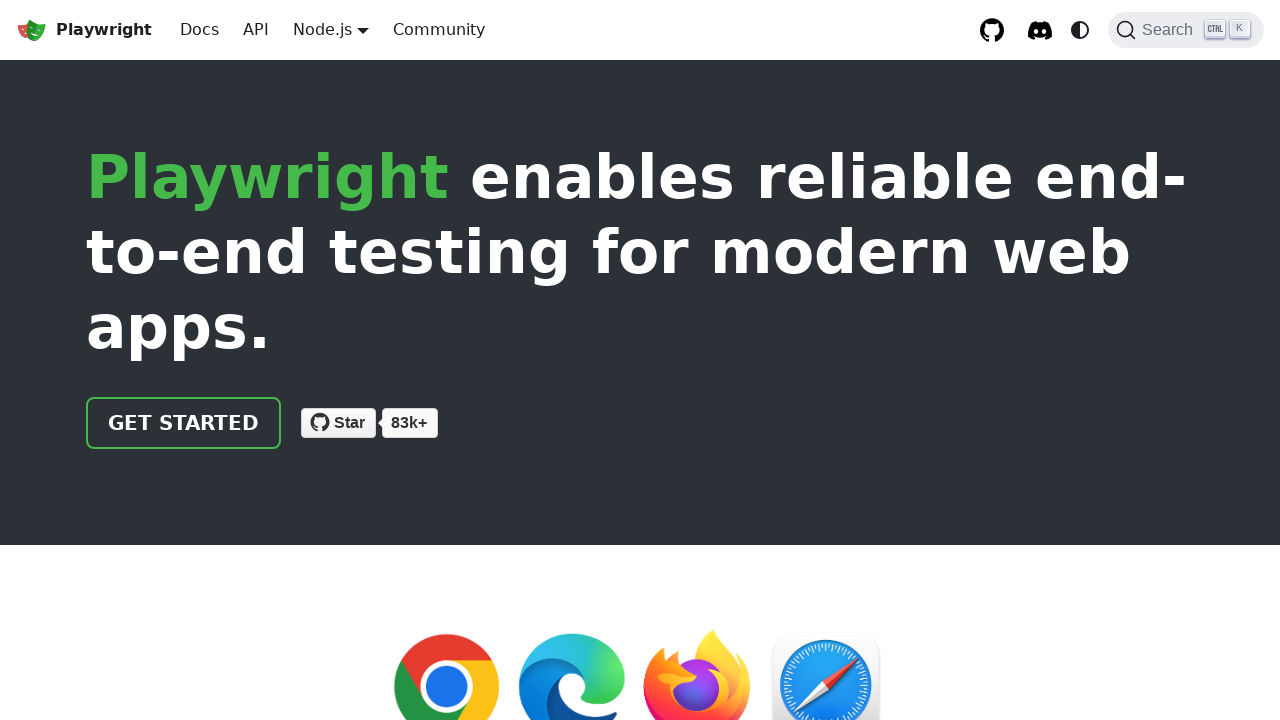

Clicked the 'Get started' link at (184, 423) on internal:role=link[name="Get started"i]
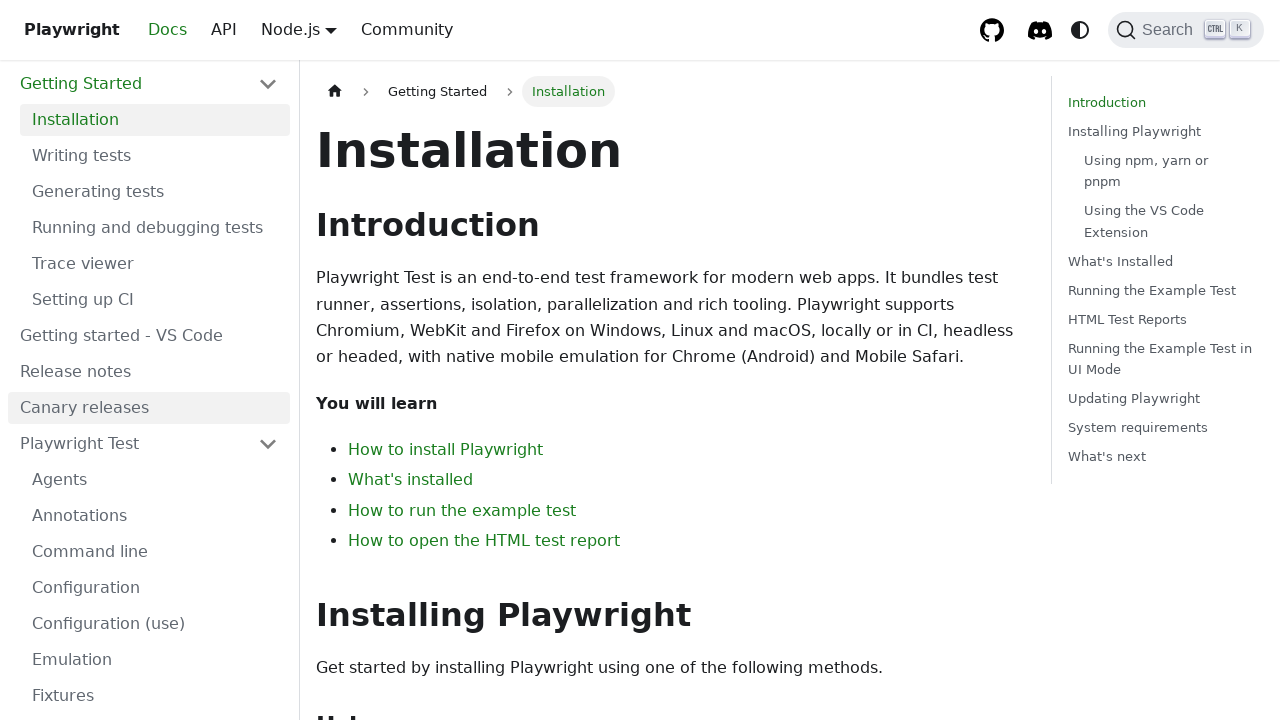

Verified navigation to intro page with URL containing 'intro'
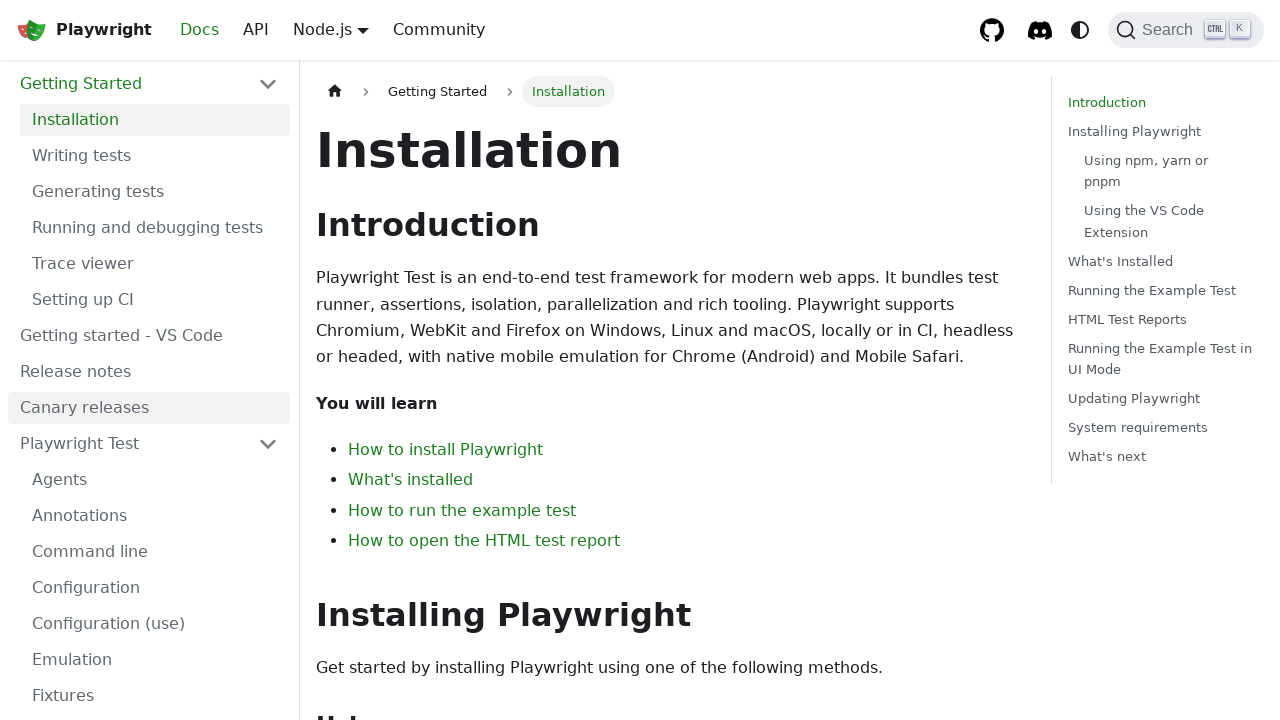

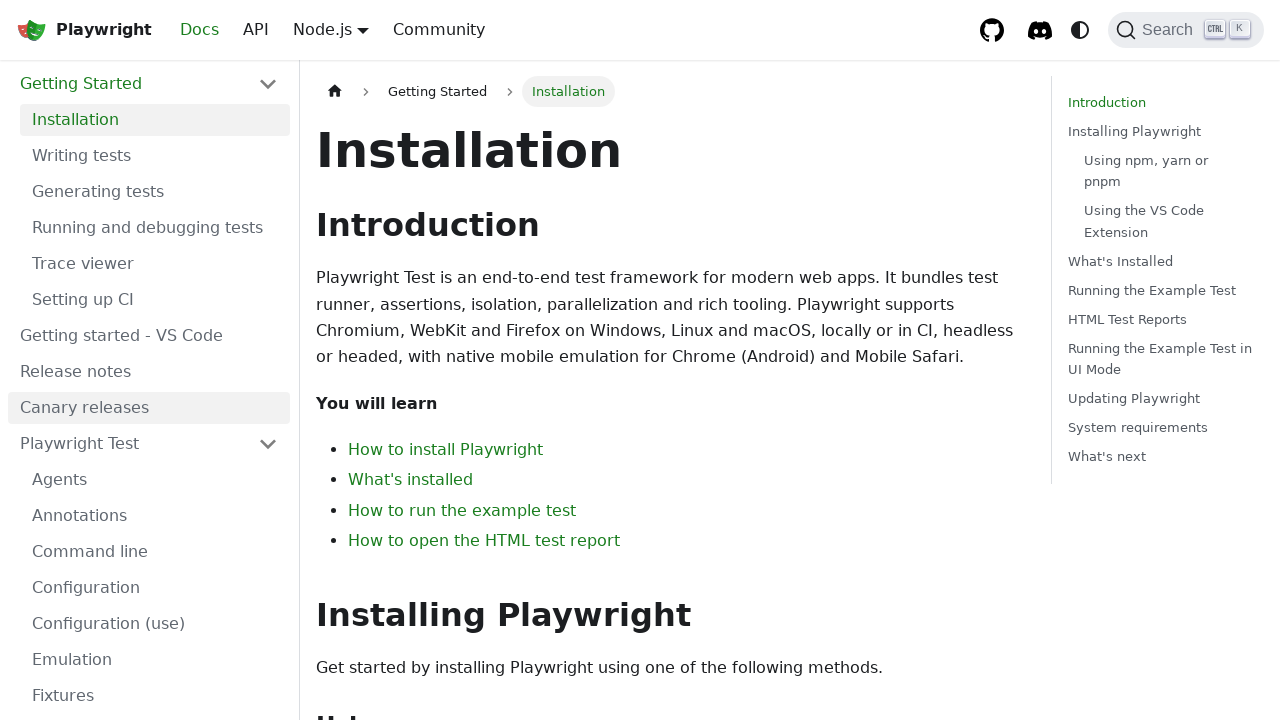